Tests form filling functionality on the SelectorHub XPath practice page by entering email, password, company name, phone number, date, and pizza-related fields.

Starting URL: https://selectorshub.com/xpath-practice-page/

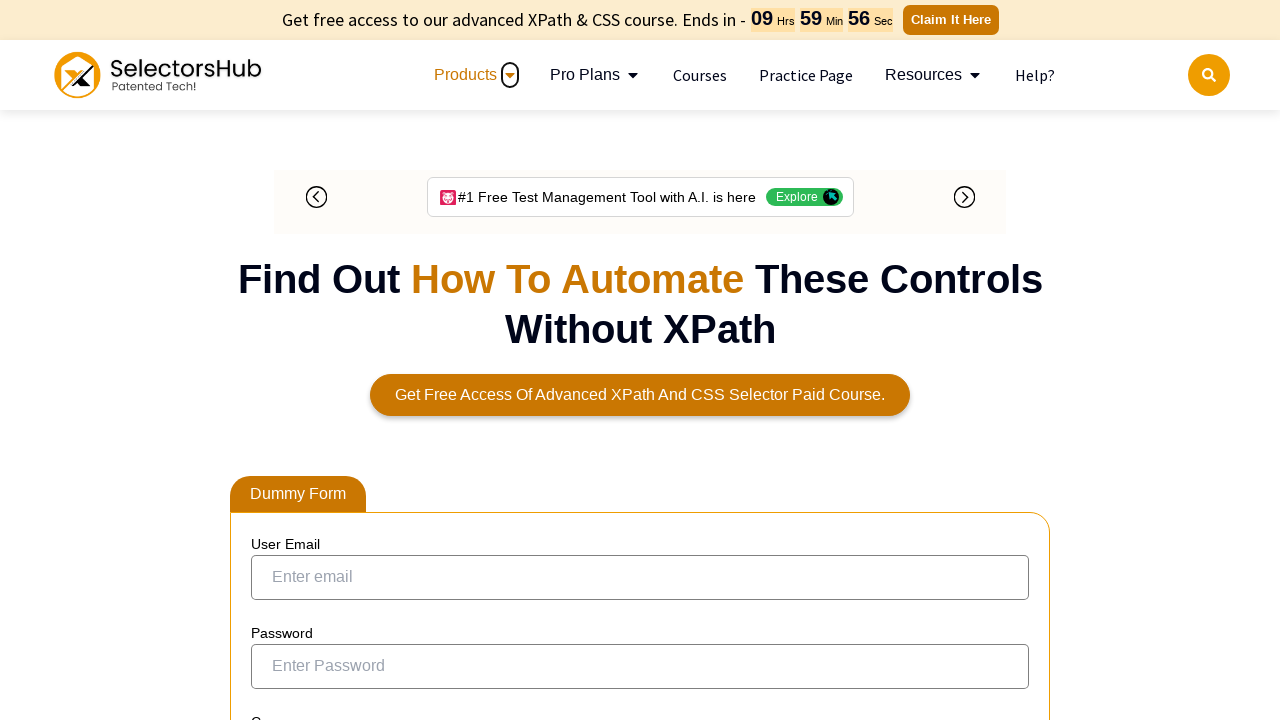

Clicked email input field at (640, 577) on internal:attr=[placeholder="Enter email"i]
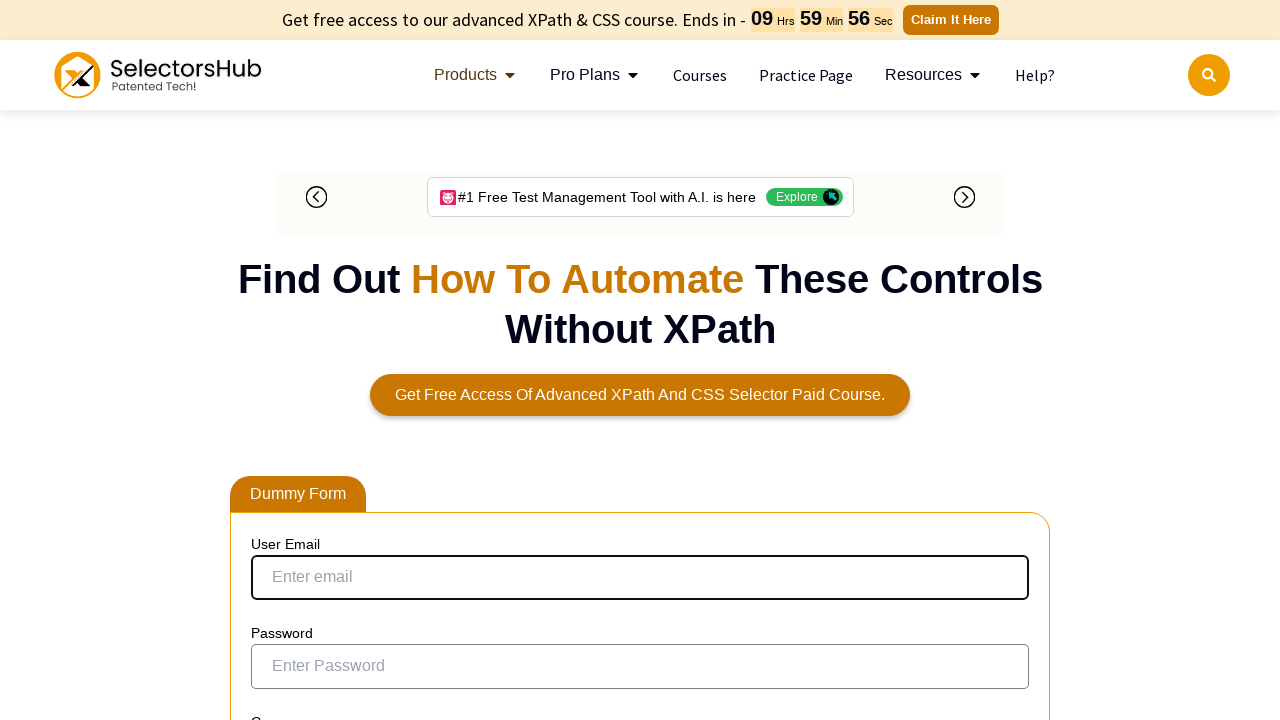

Filled email field with 'tester123@gmail.com' on internal:attr=[placeholder="Enter email"i]
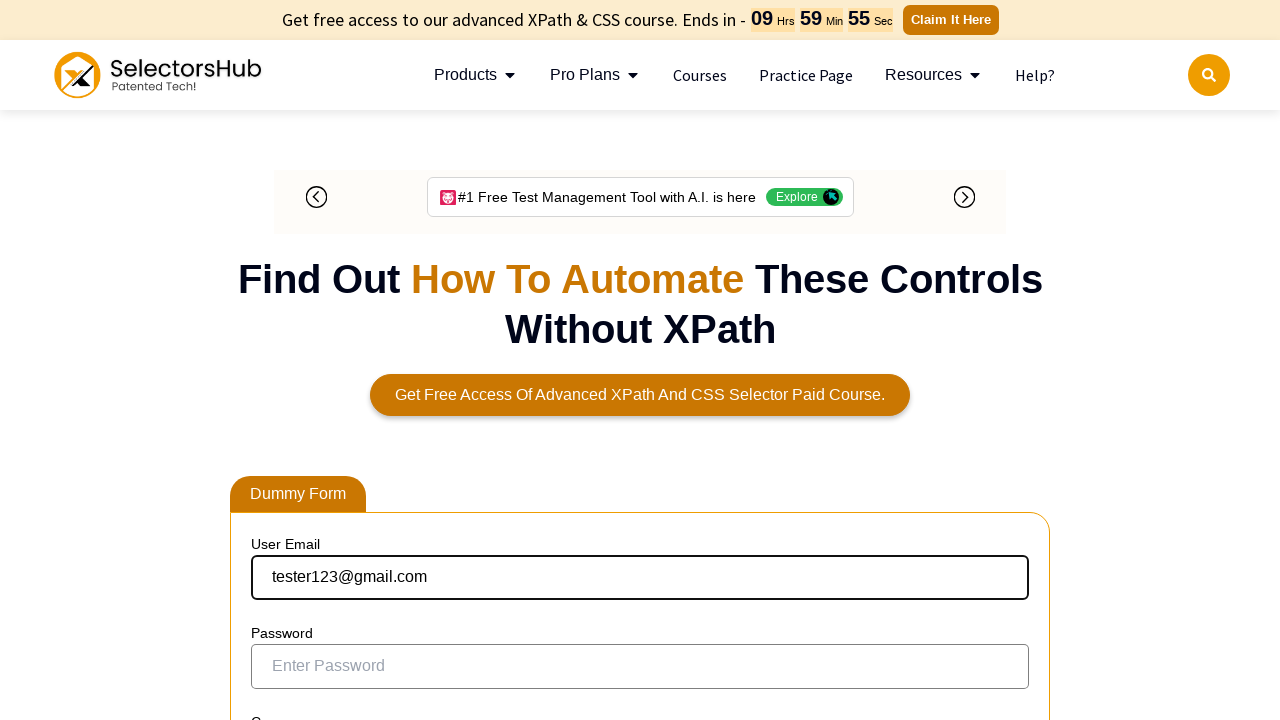

Clicked password input field at (640, 667) on internal:attr=[placeholder="Enter Password"i]
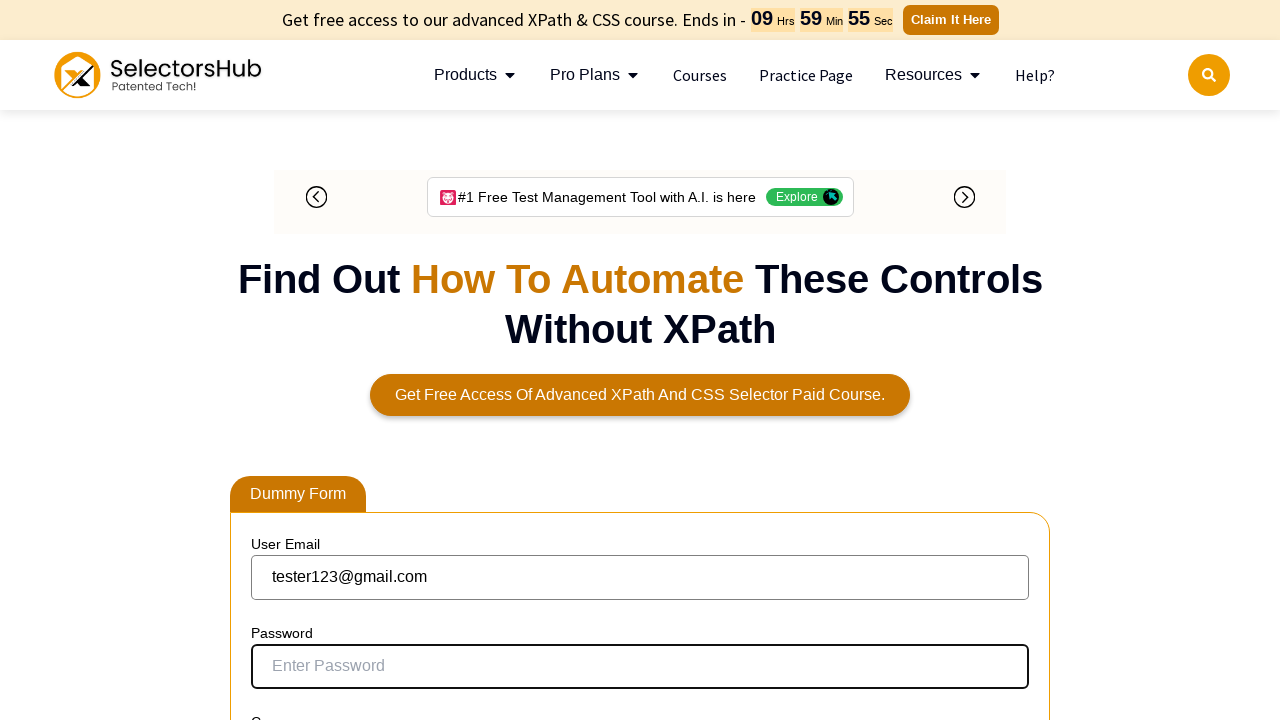

Filled password field with 'tester123' on internal:attr=[placeholder="Enter Password"i]
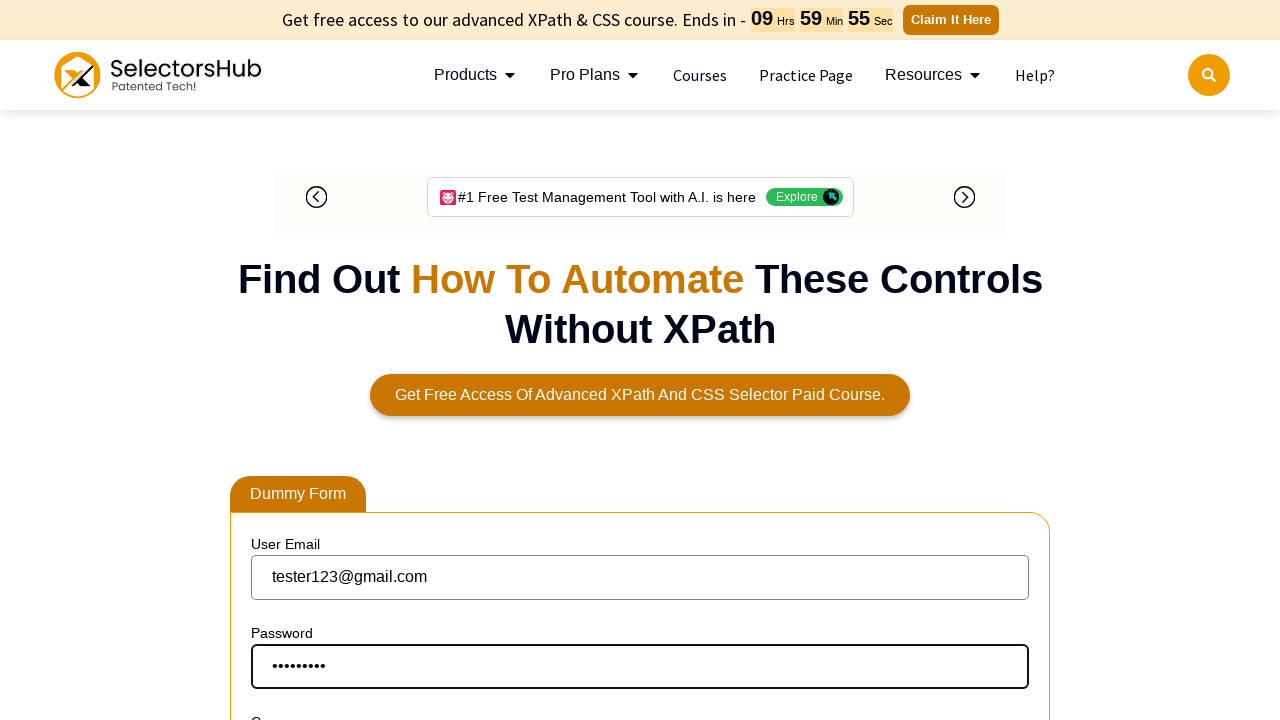

Clicked company name input field at (640, 361) on internal:role=textbox[name="Enter your company"i]
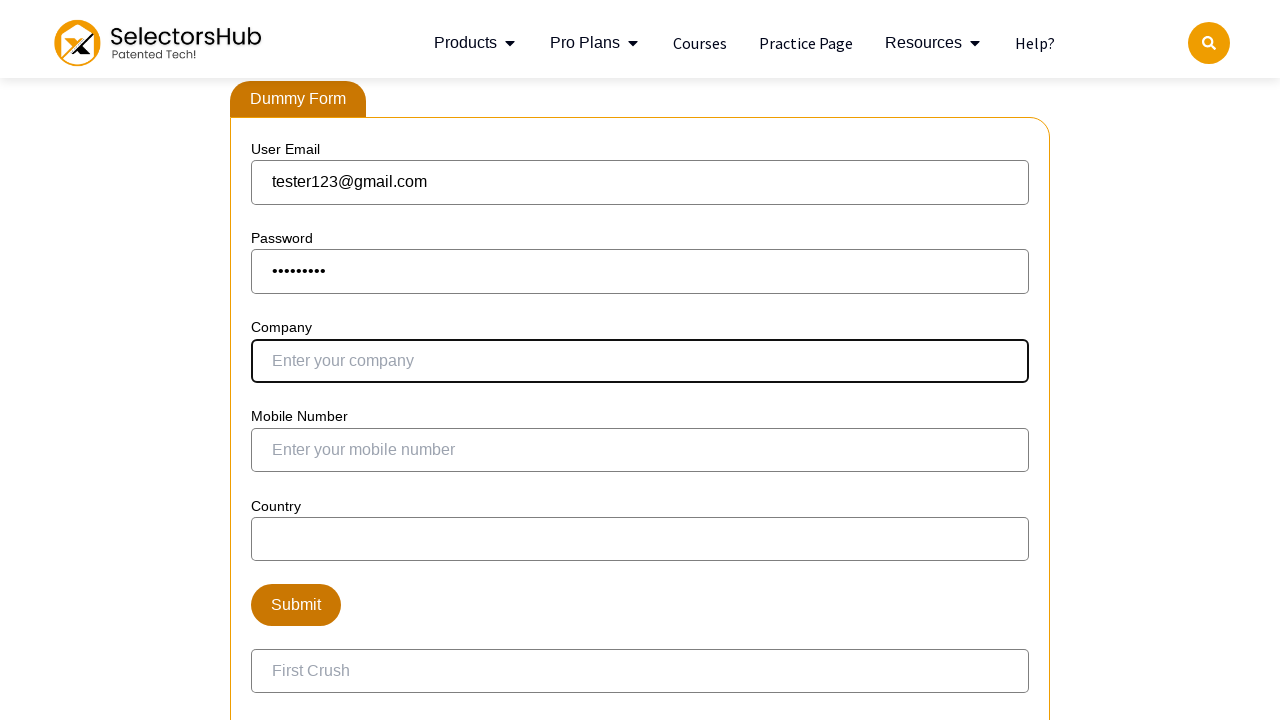

Filled company field with 'Test Technologies' on internal:role=textbox[name="Enter your company"i]
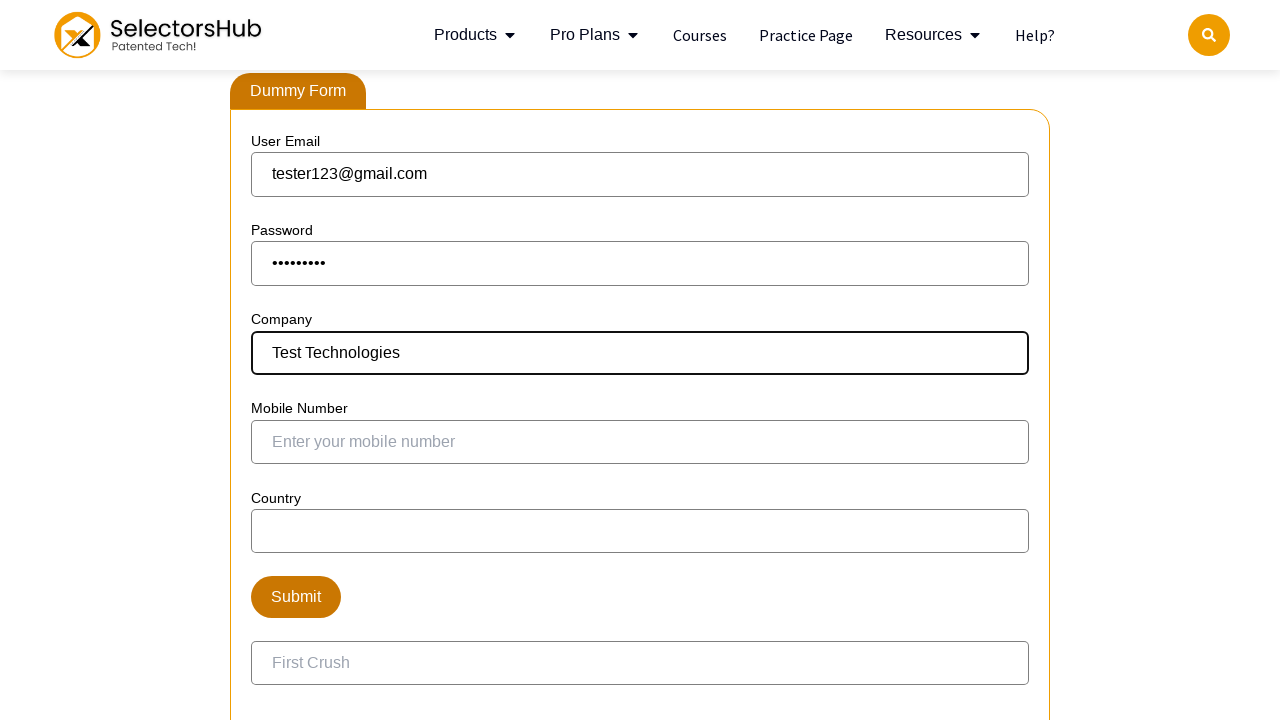

Clicked phone number input field at (640, 442) on internal:role=spinbutton
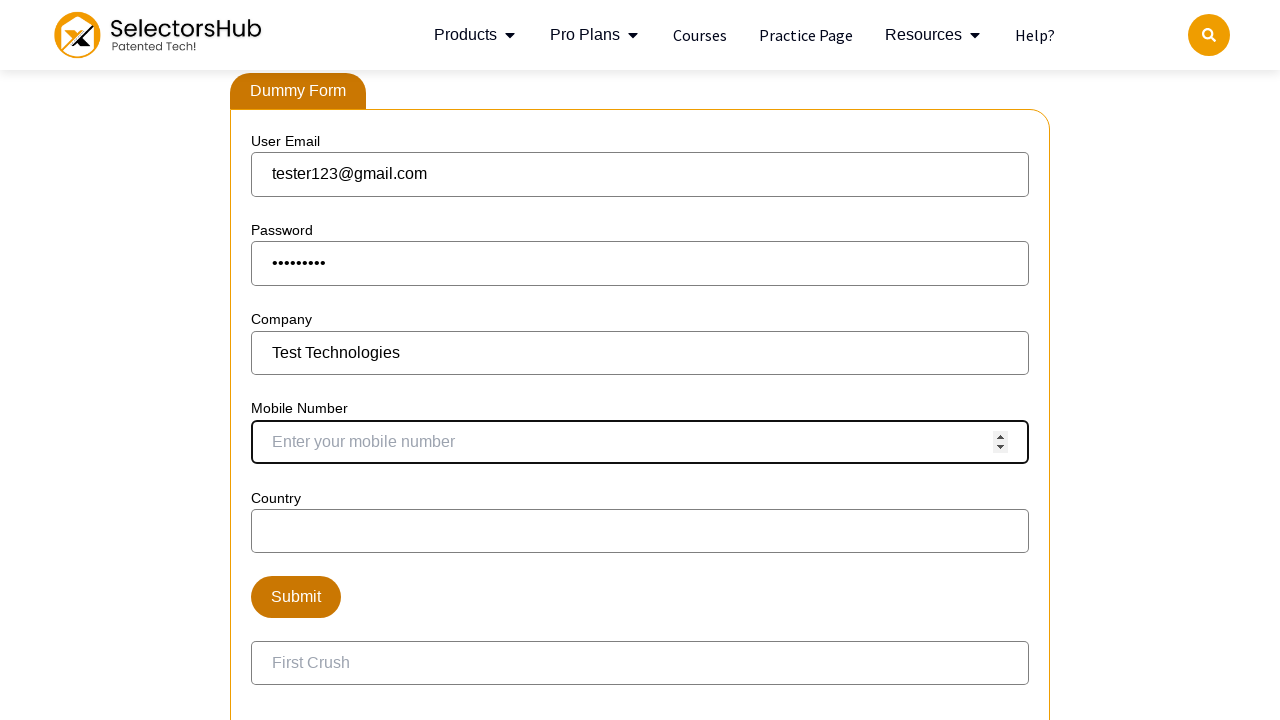

Filled phone number field with '9999999999' on internal:role=spinbutton
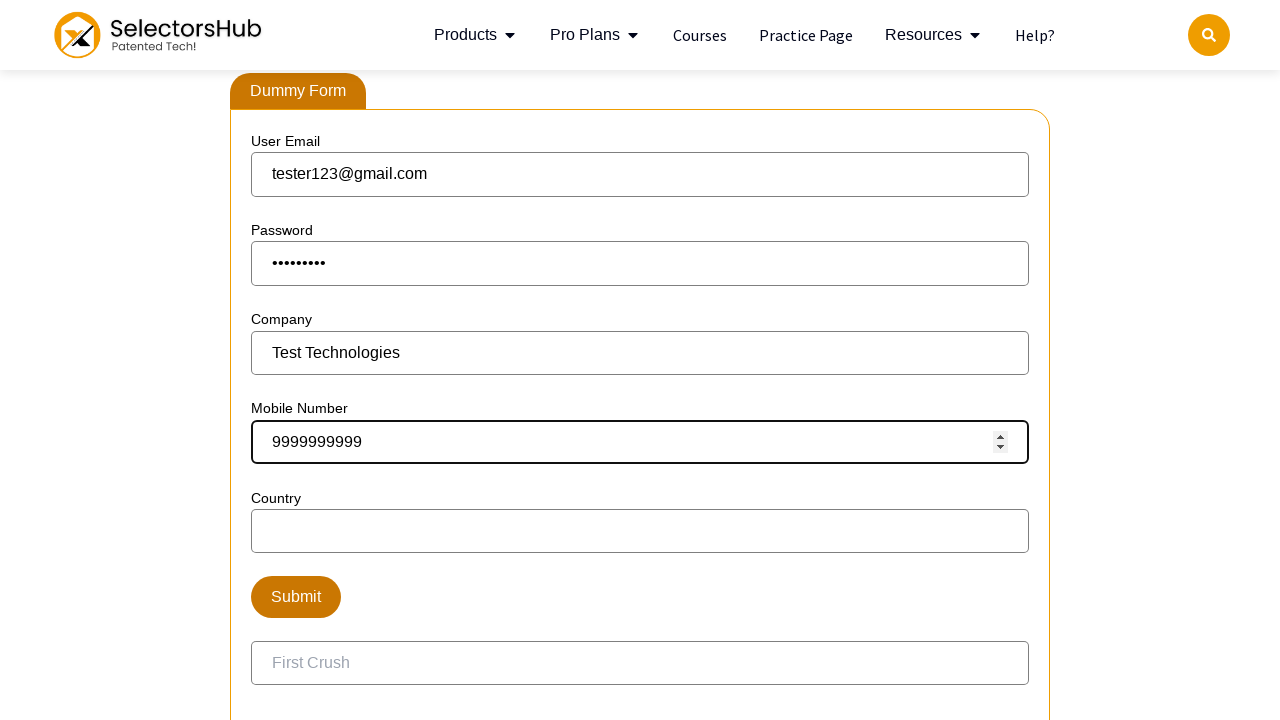

Clicked Submit button at (296, 597) on internal:role=button[name="Submit"i]
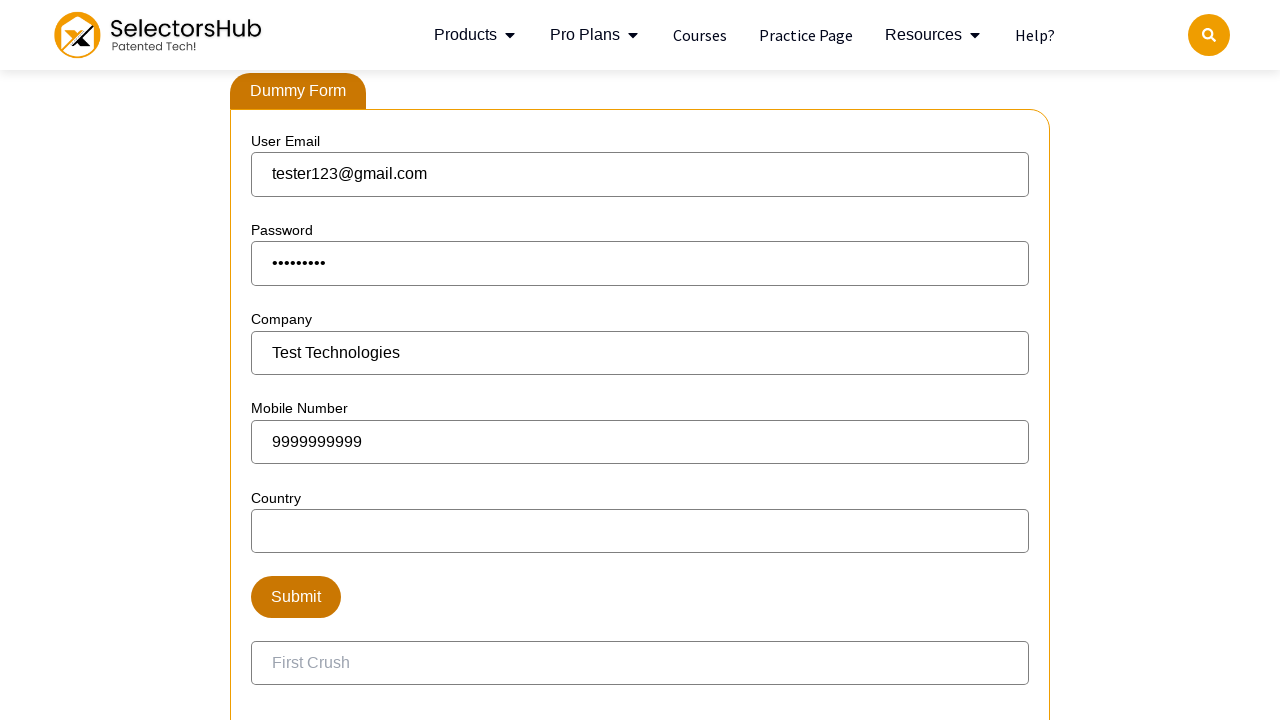

Filled date field with '2023-03-02' on input[name='the_date']
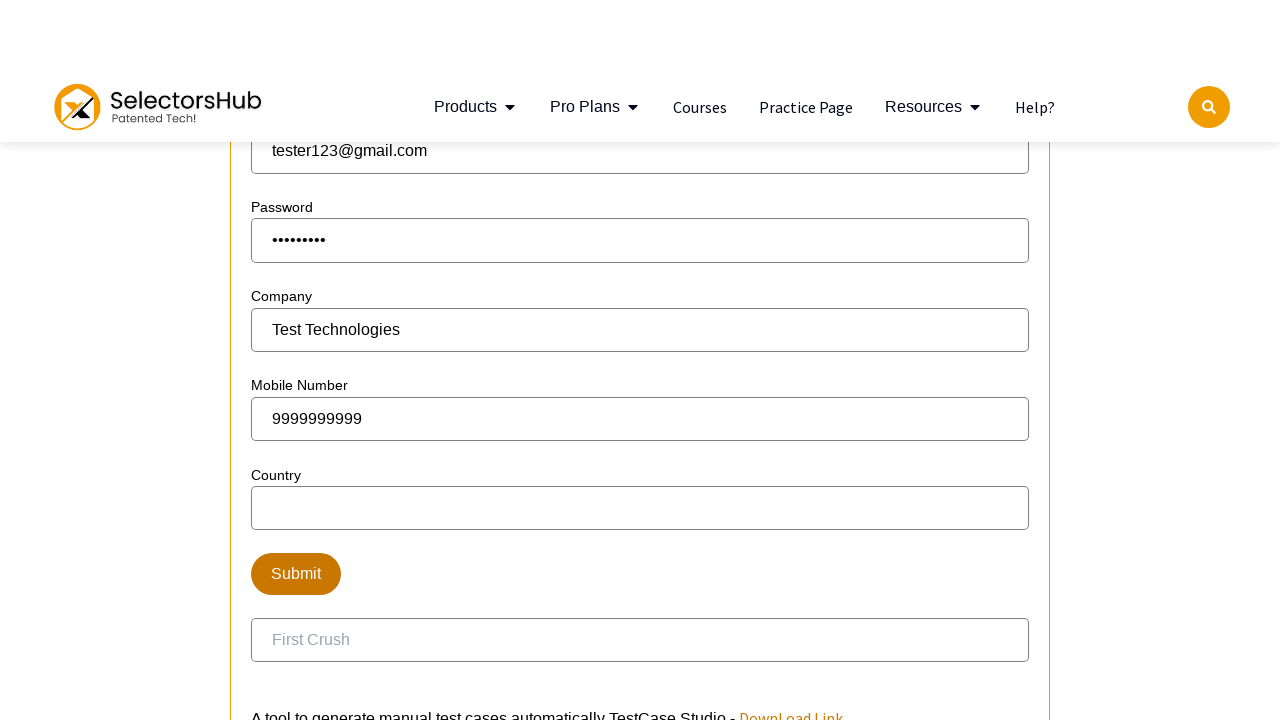

Clicked pizza name input field at (340, 710) on internal:attr=[placeholder="Enter pizza name"i]
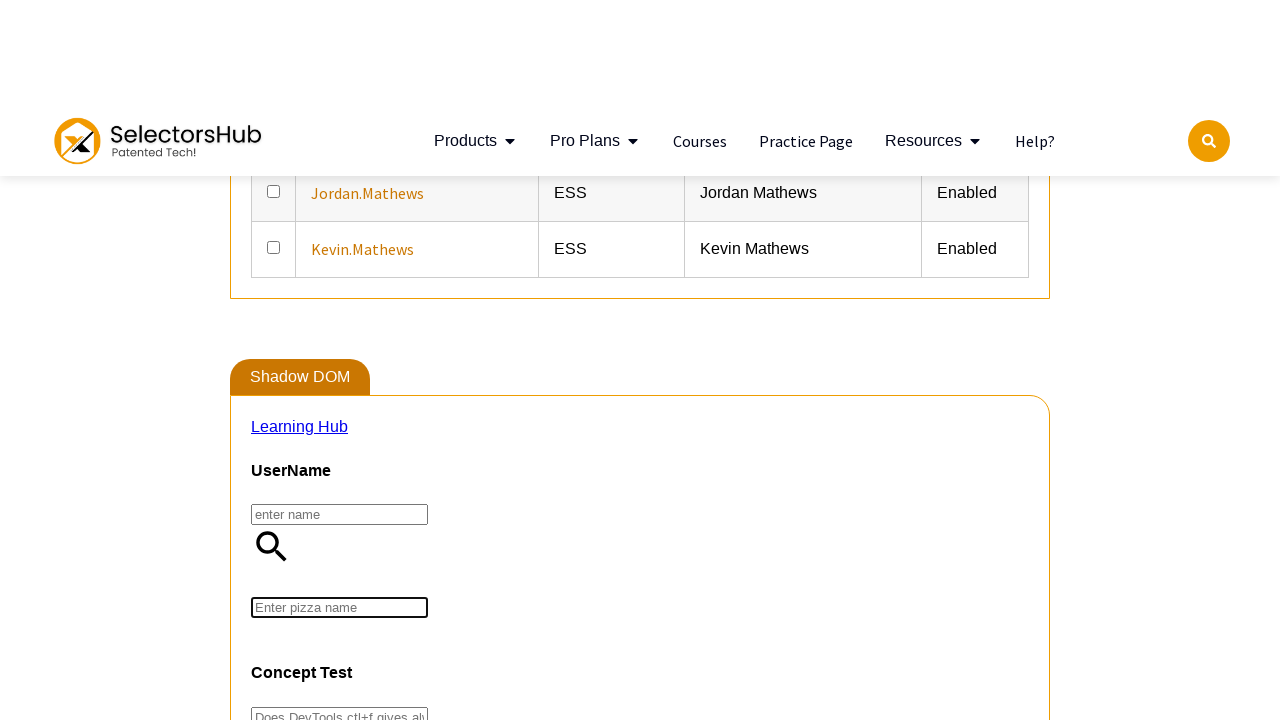

Filled pizza name field with 'Golden Corn' on internal:attr=[placeholder="Enter pizza name"i]
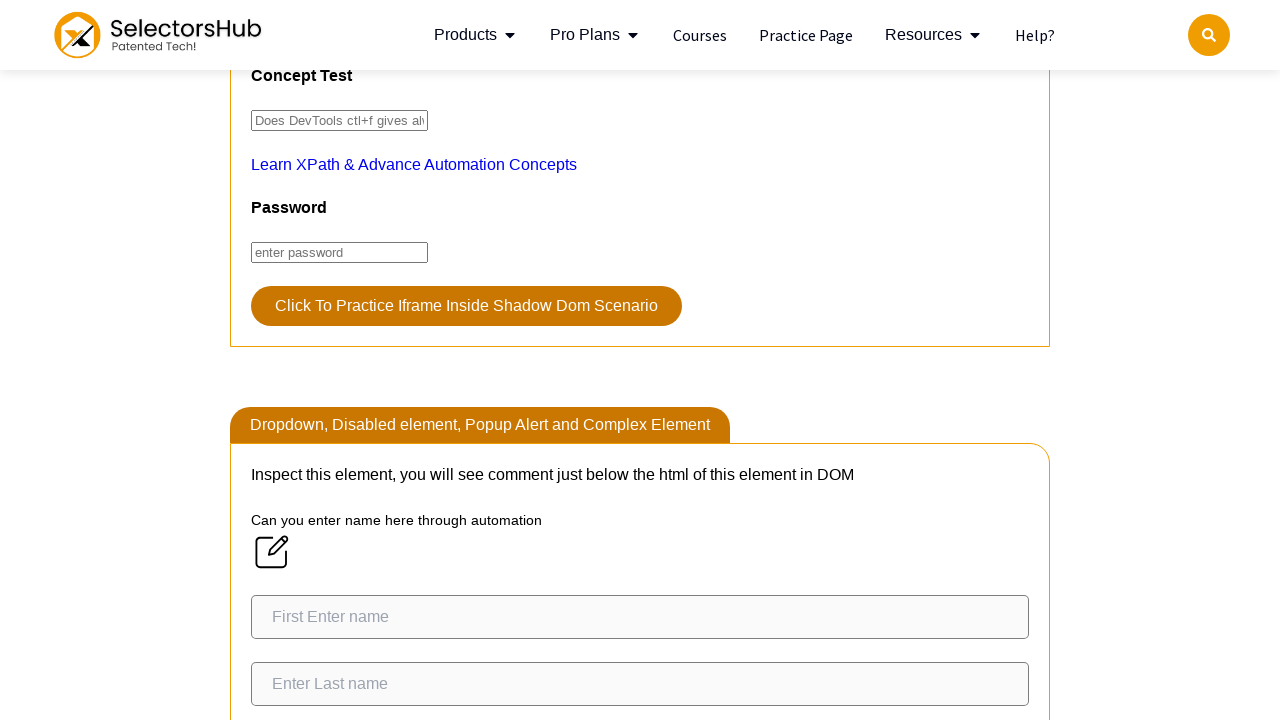

Clicked name input field at (340, 361) on internal:attr=[placeholder="enter name"s]
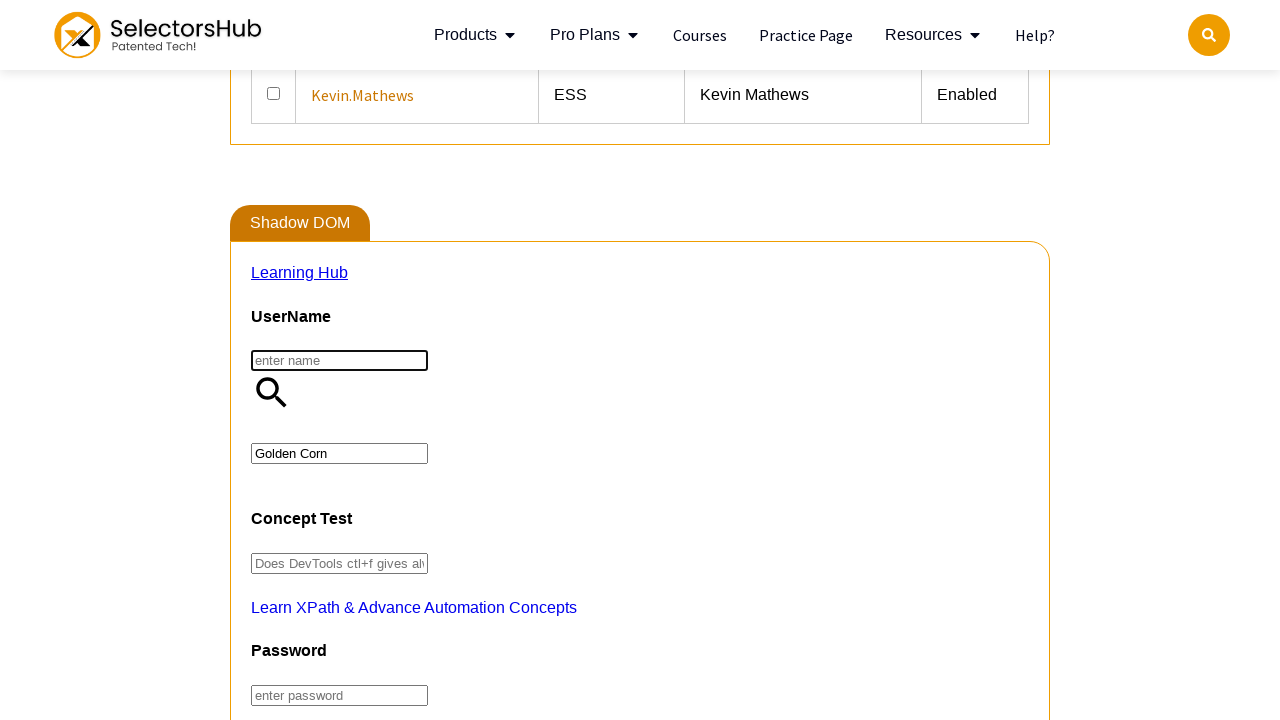

Filled name field with 'Pizza Guy' on internal:attr=[placeholder="enter name"s]
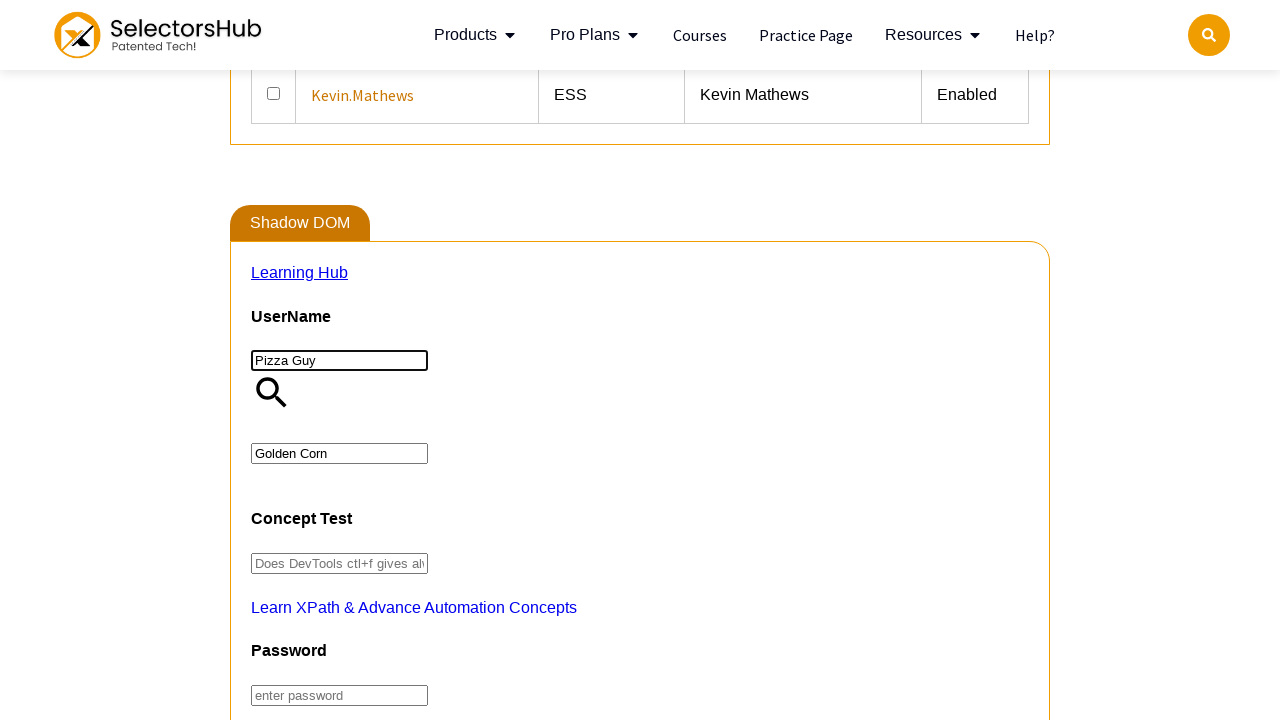

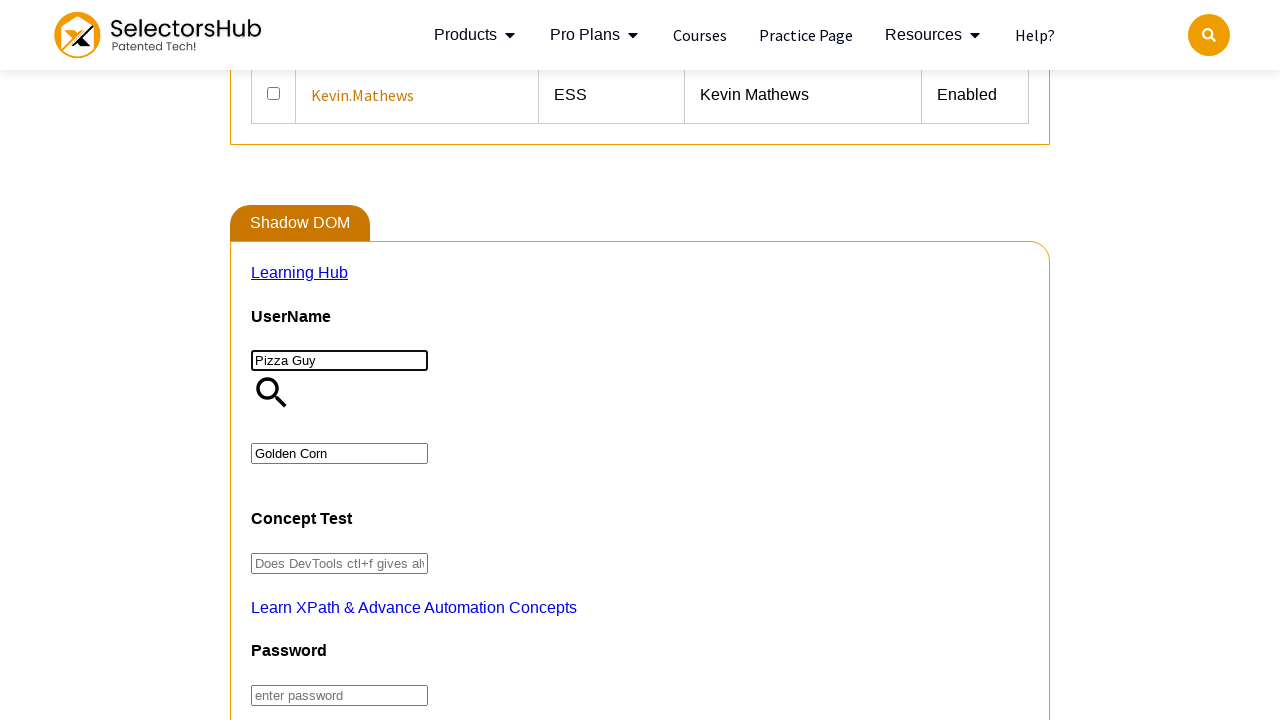